Tests drag and drop functionality by dragging an element from source to target container and verifying the result

Starting URL: http://only-testing-blog.blogspot.in/2014/09/drag-and-drop.html

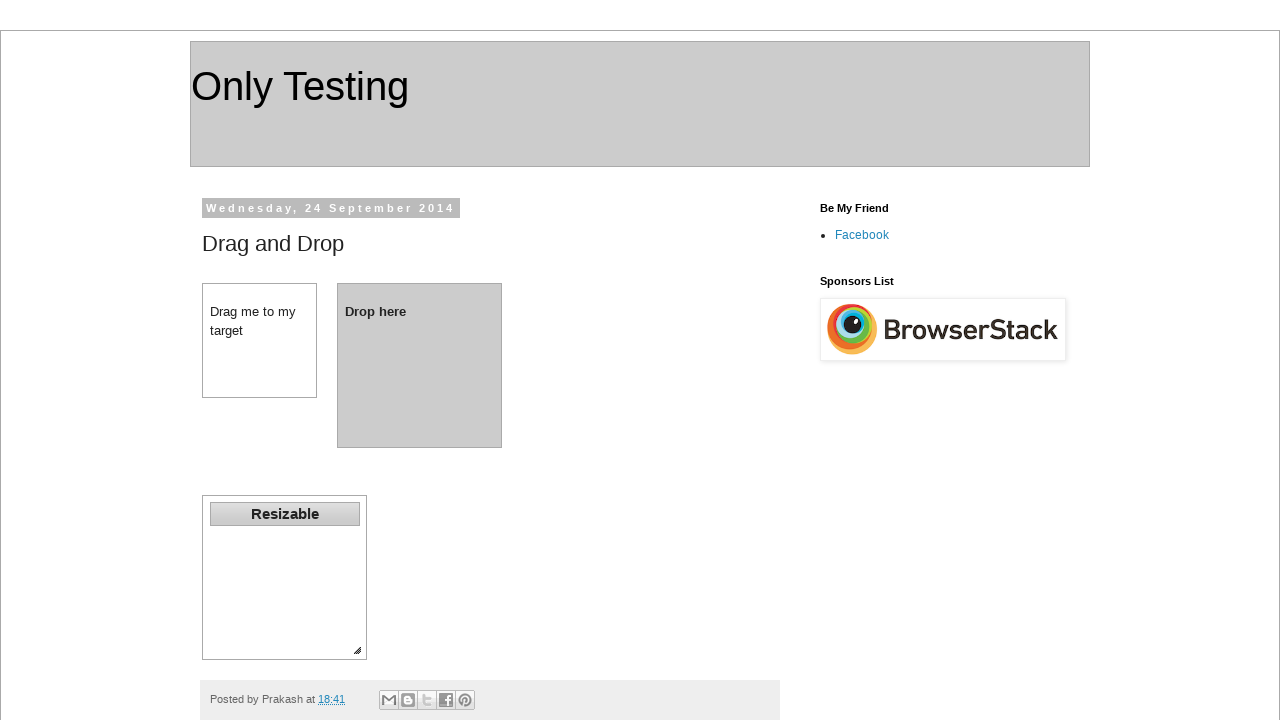

Located source element with id 'dragdiv'
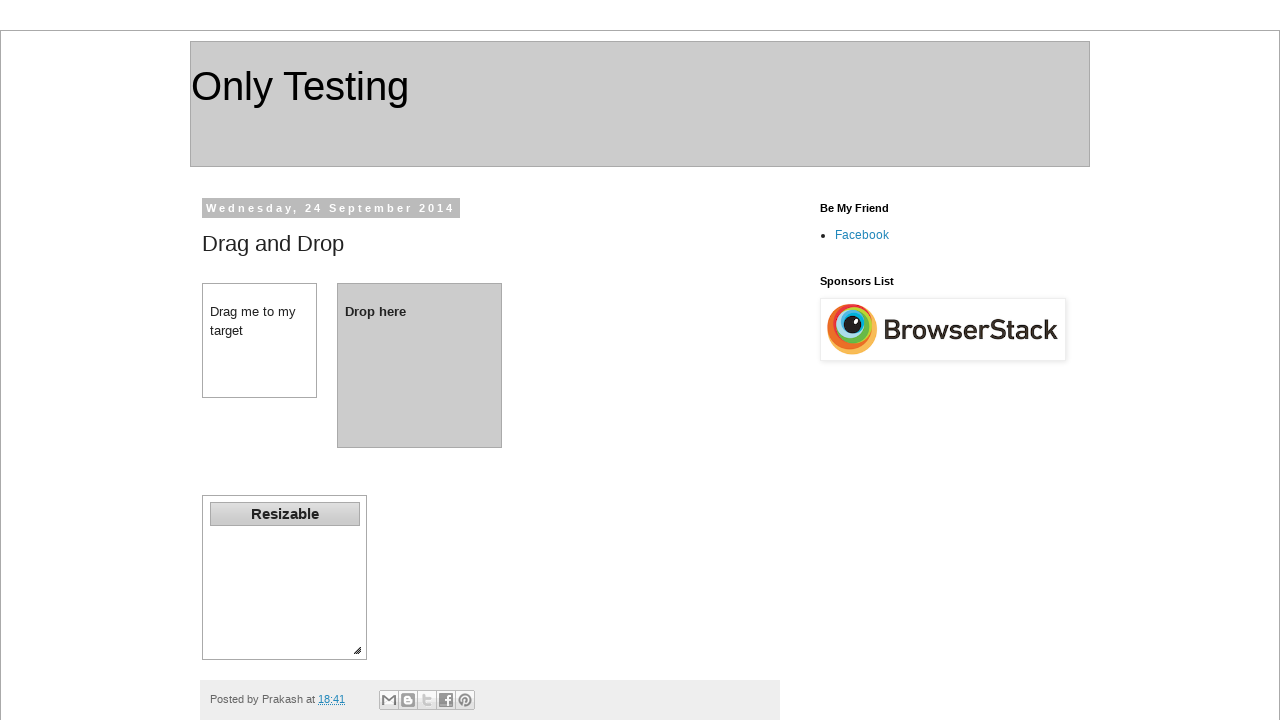

Located target element with id 'dropdiv'
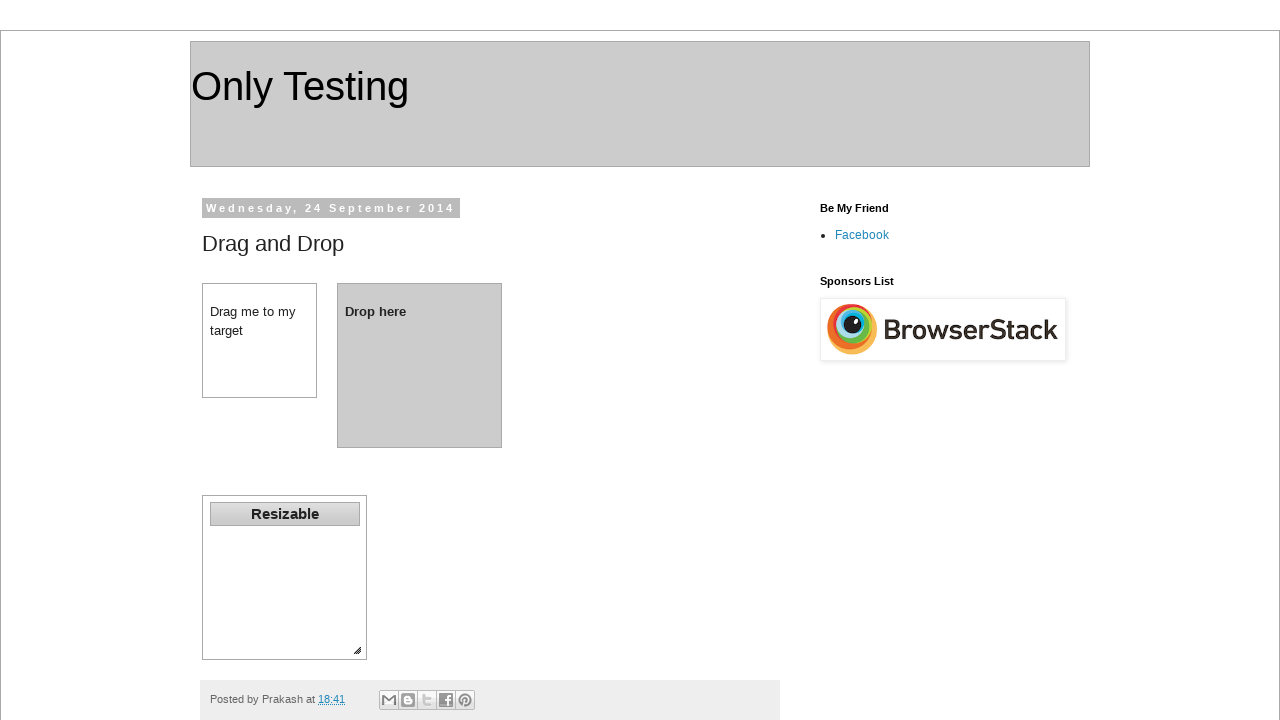

Dragged element from source to target container at (420, 365)
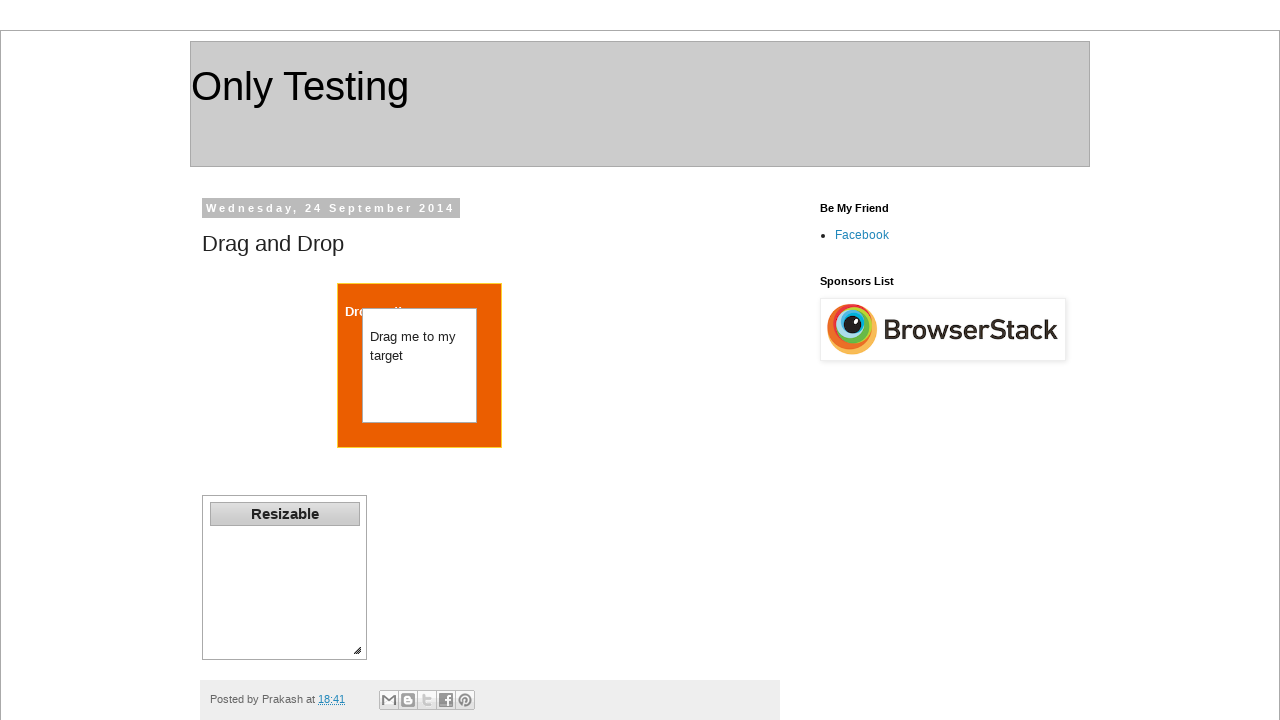

Verified that text appears in target element after drop
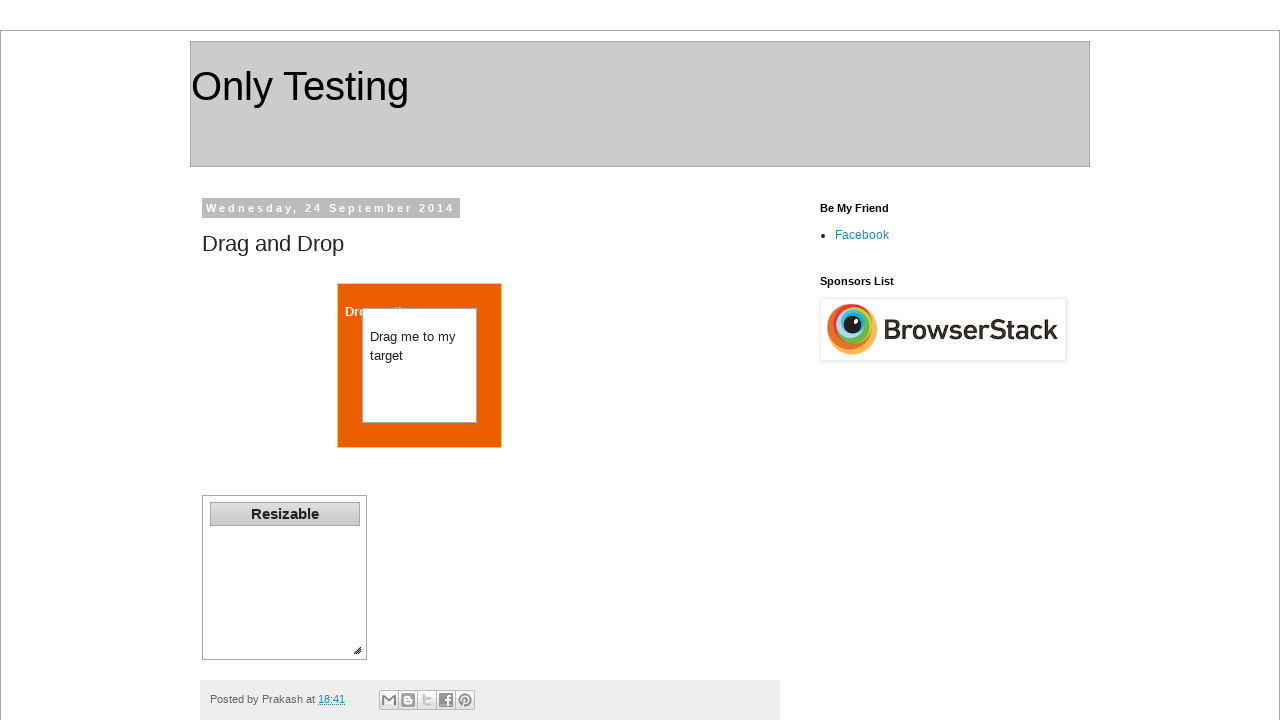

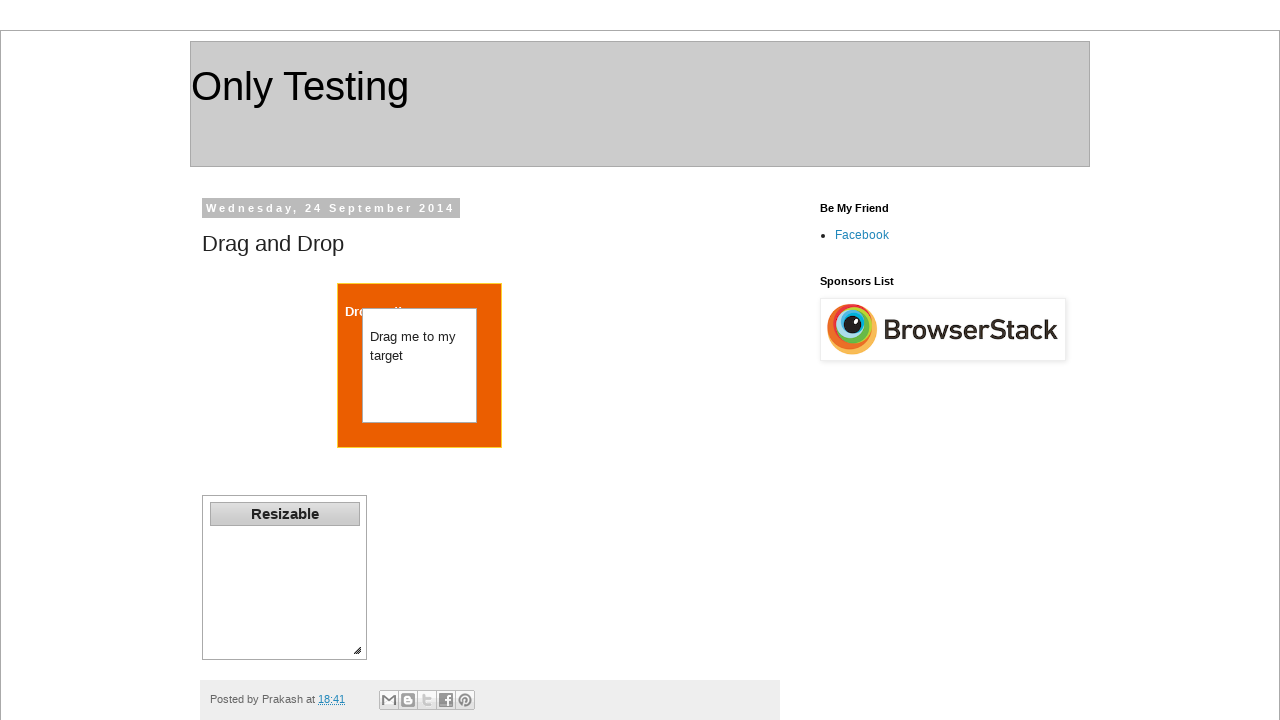